Verifies that no delete button appears when no elements have been added

Starting URL: https://the-internet.herokuapp.com

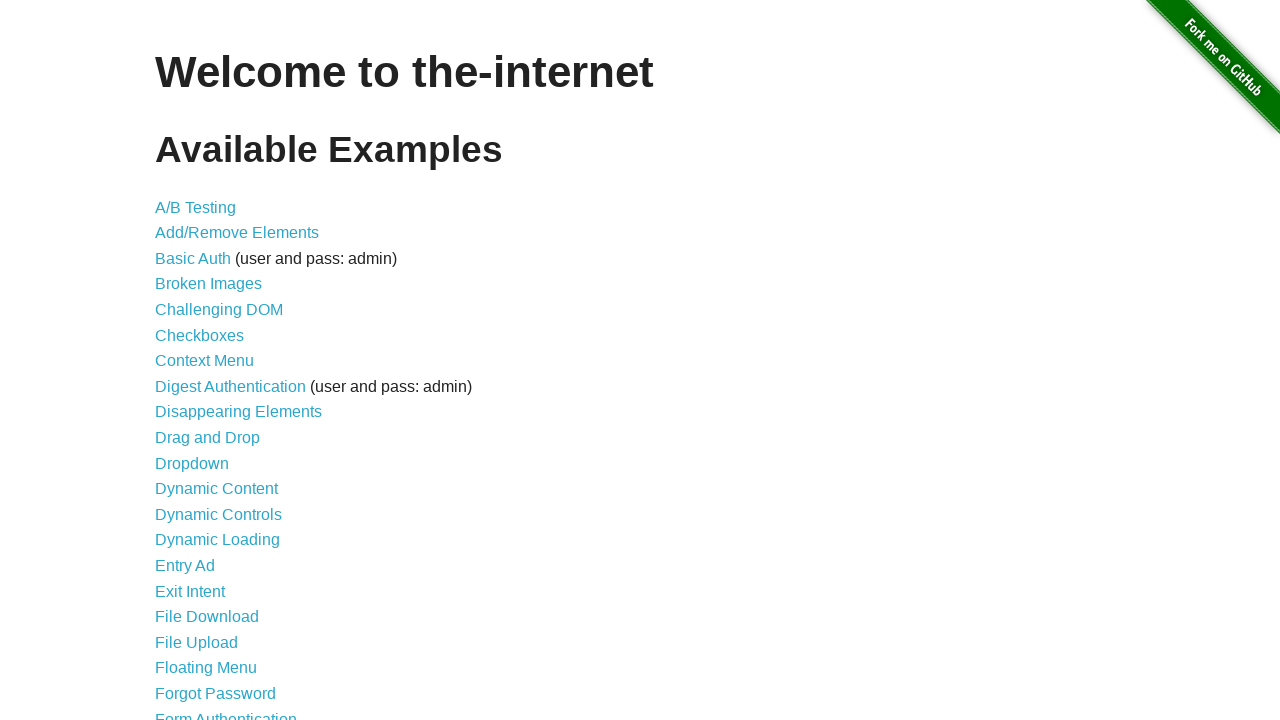

Clicked on Add/Remove Elements link at (237, 233) on text=Add/Remove Elements
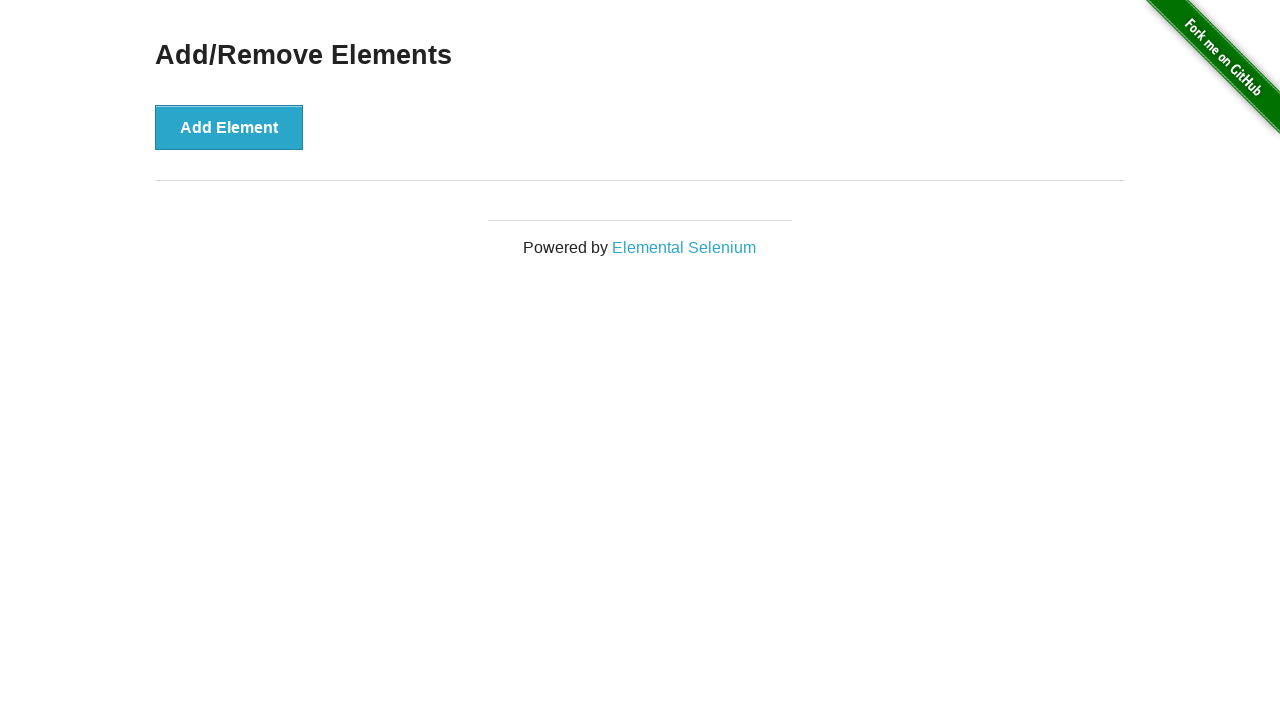

Verified that no delete button exists when no elements have been added
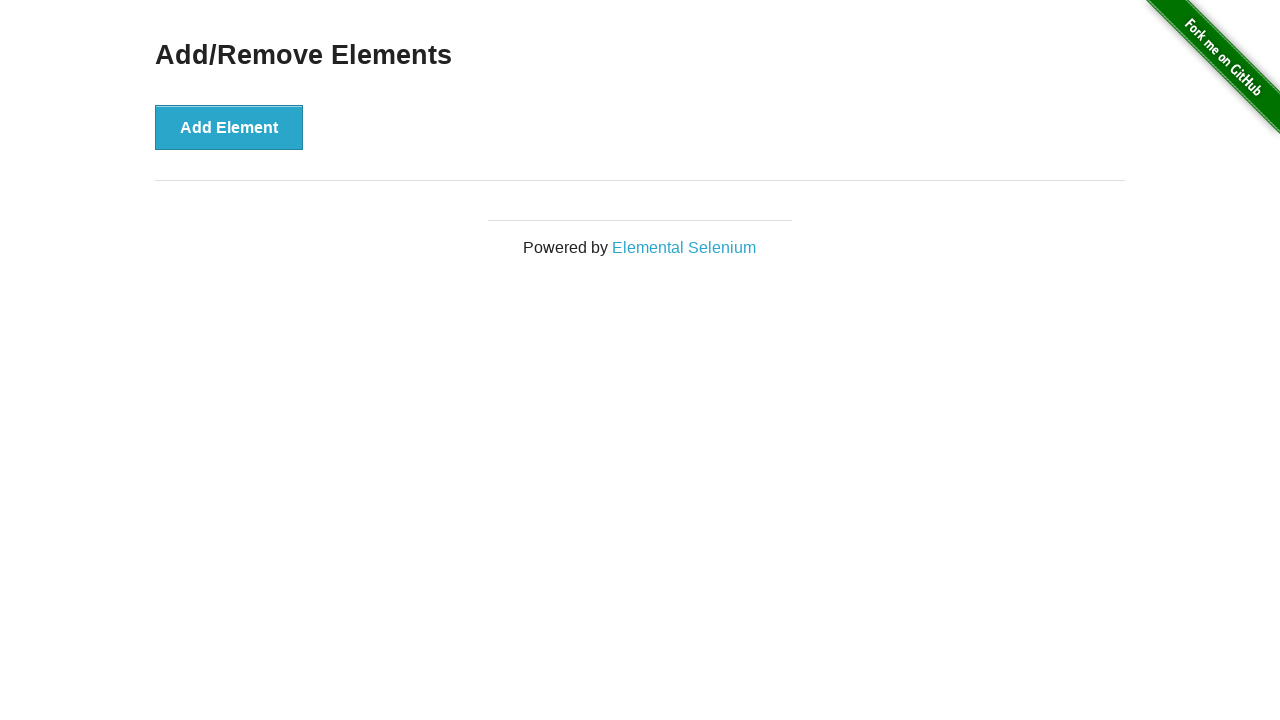

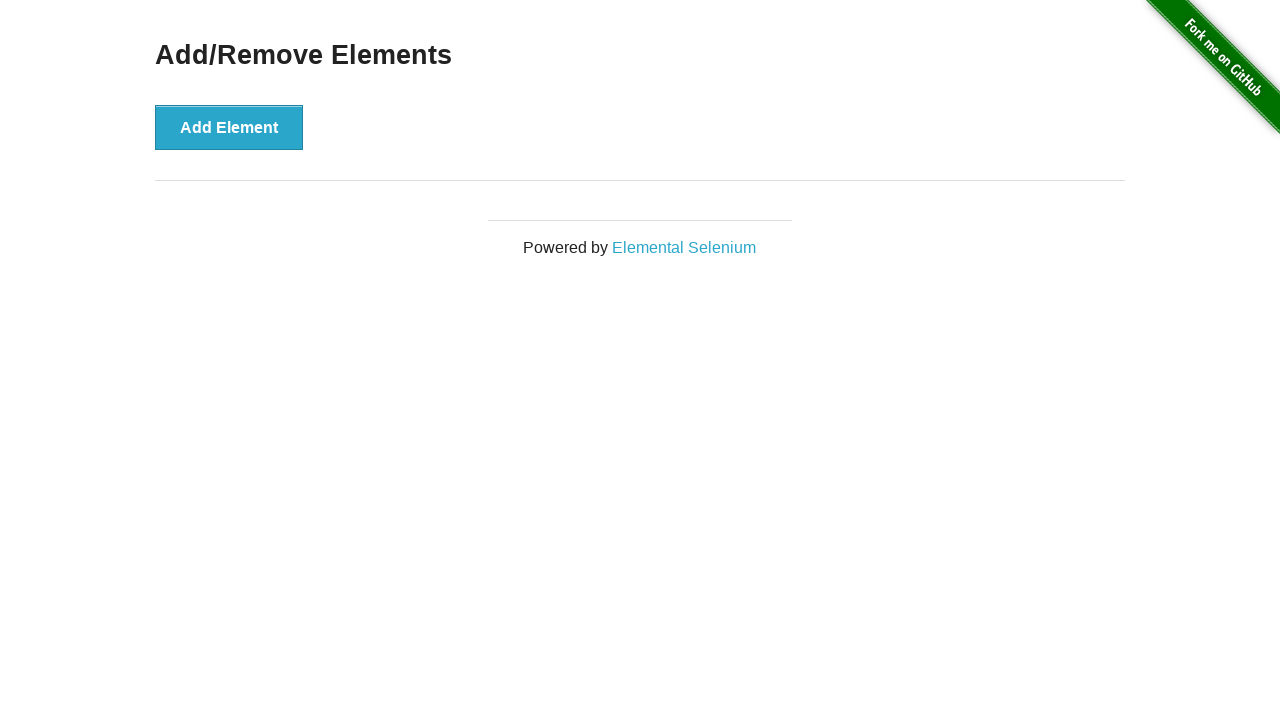